Tests DemoQA text box form by filling out all fields and submitting the form to verify the displayed name

Starting URL: https://demoqa.com/text-box

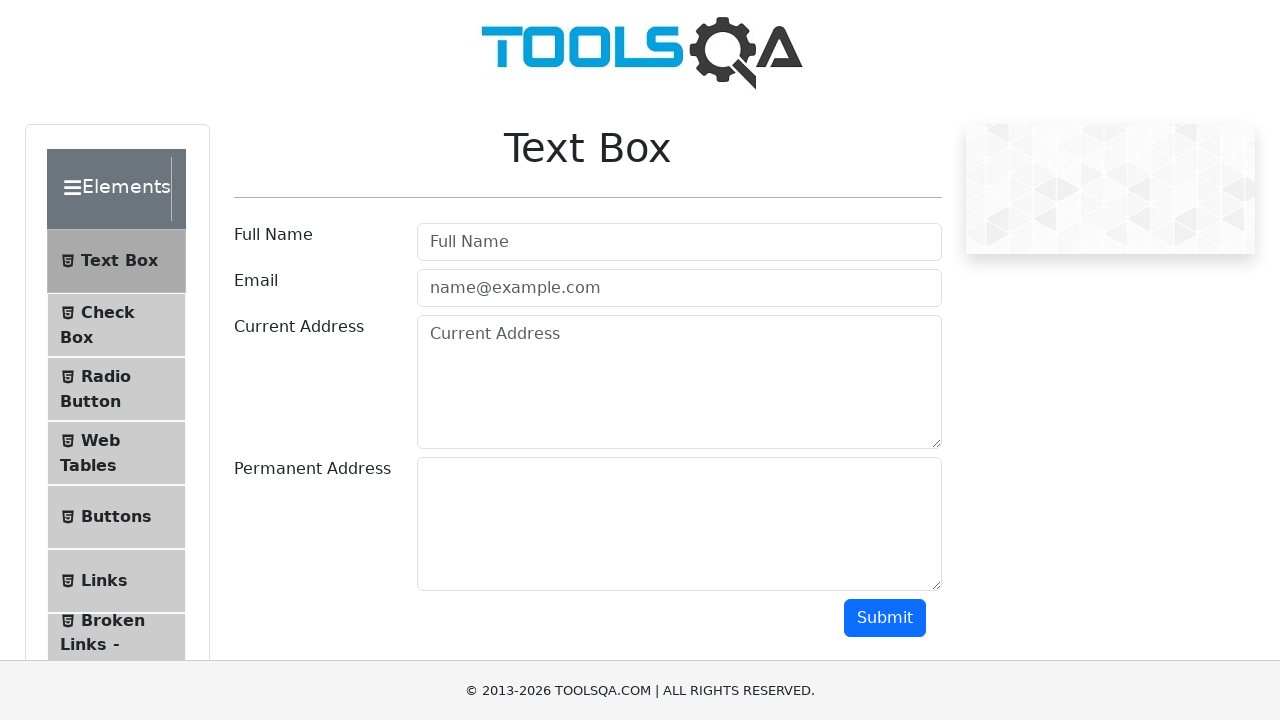

Filled full name field with 'Baktygul' on #userName
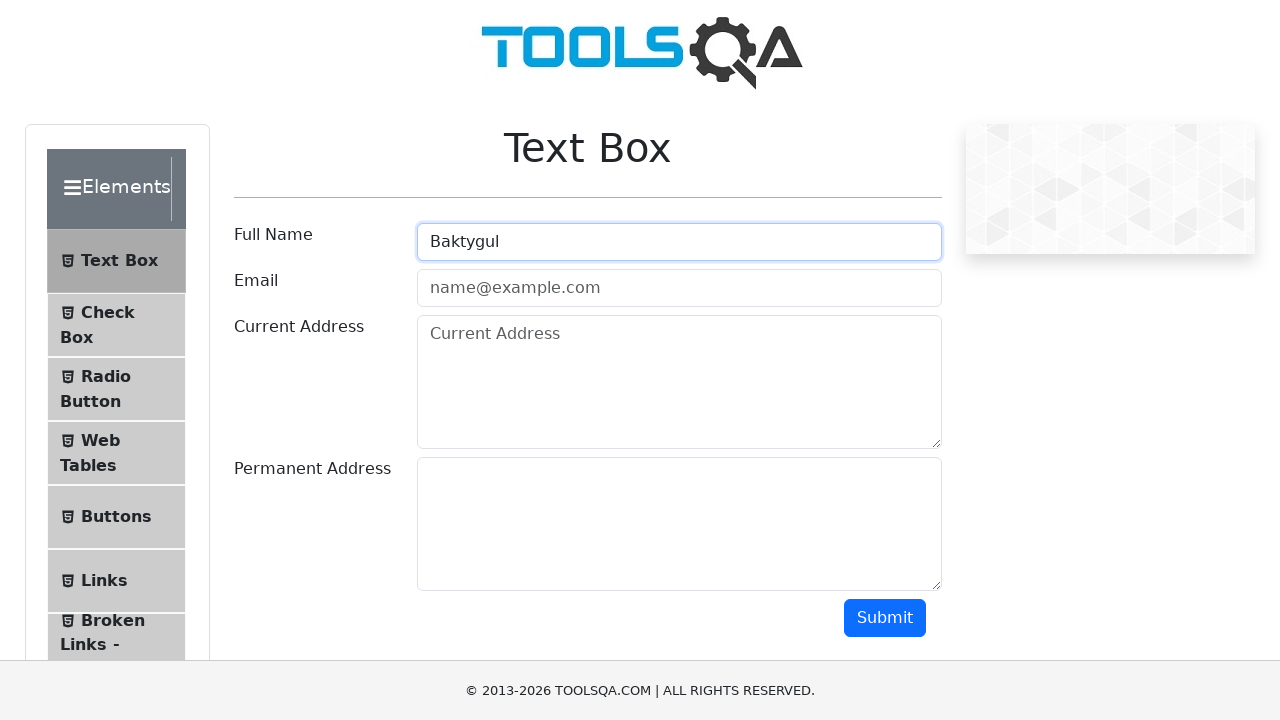

Filled email field with 'baktygul.jekshembieva@gmail.com' on #userEmail
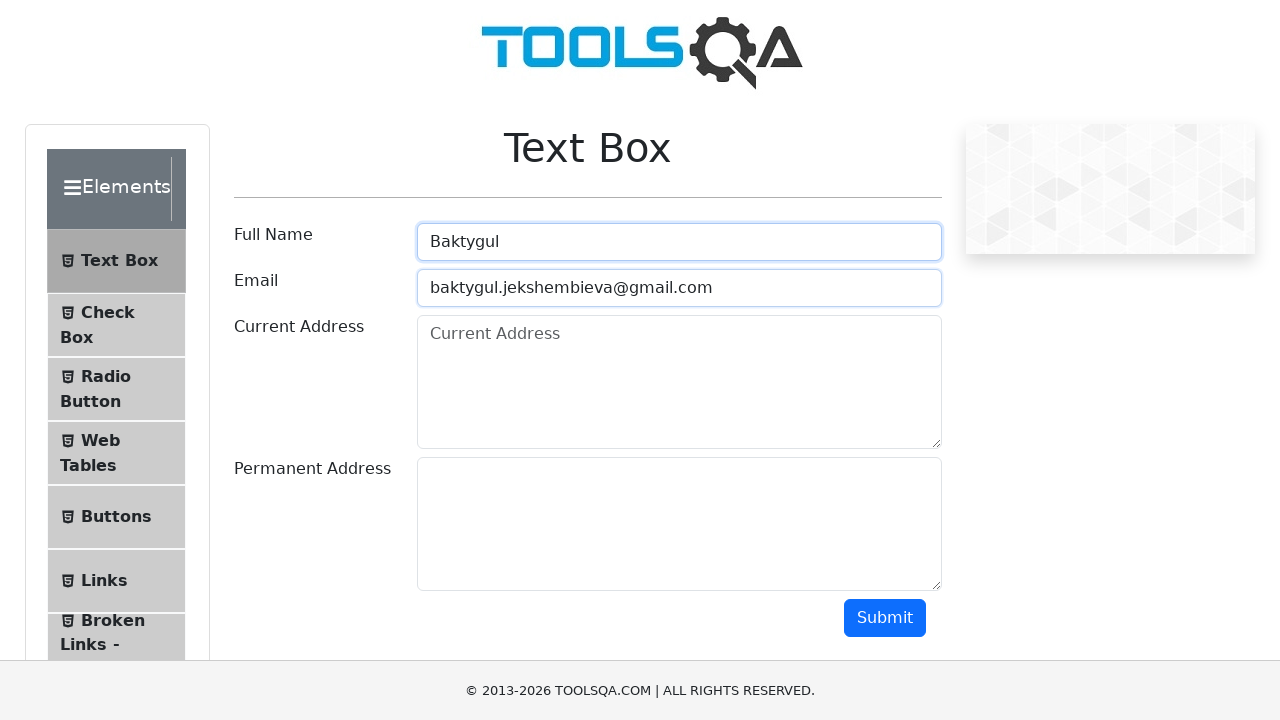

Filled current address field with 'Biskek' on #currentAddress
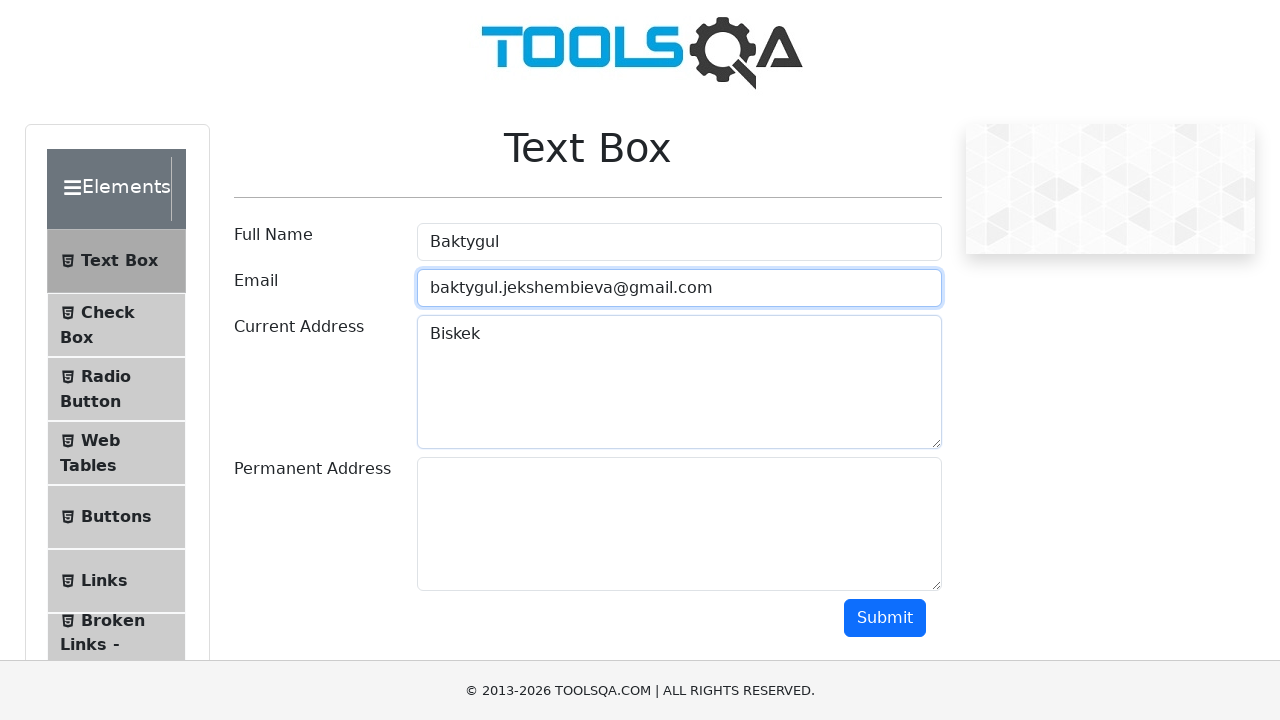

Filled permanent address field with 'Kerben' on #permanentAddress
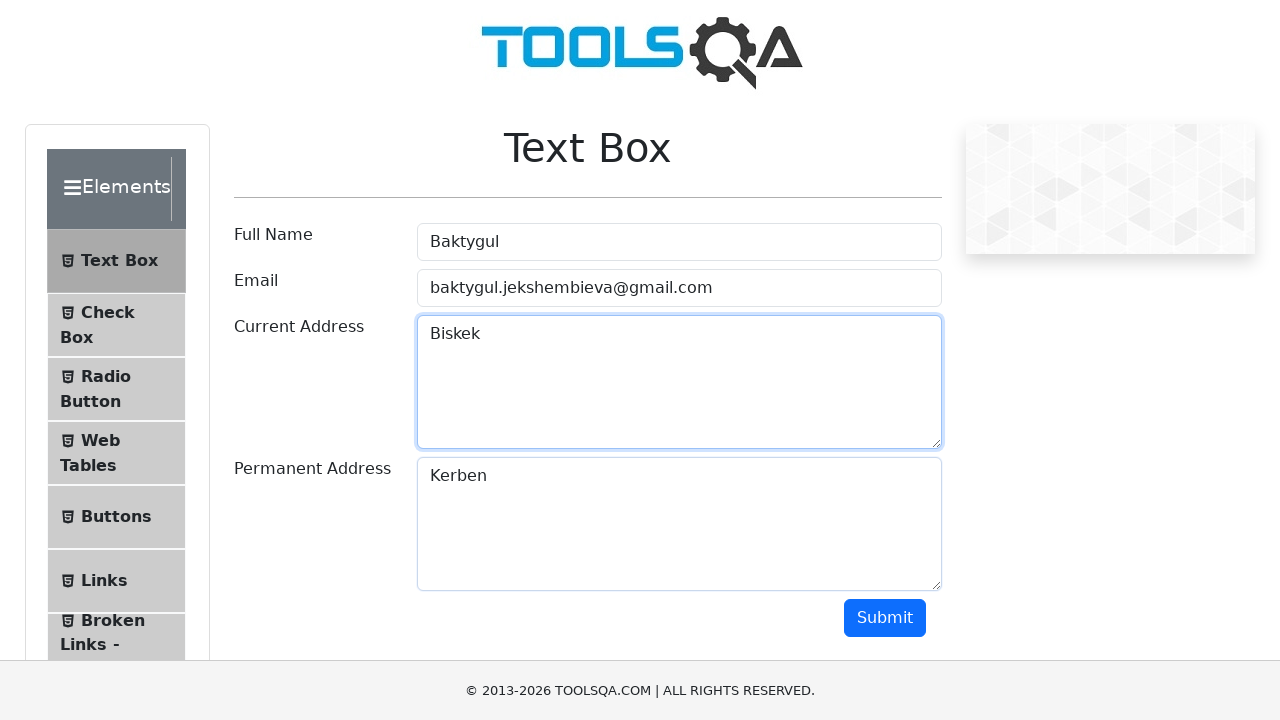

Clicked submit button to submit the form at (885, 618) on #submit
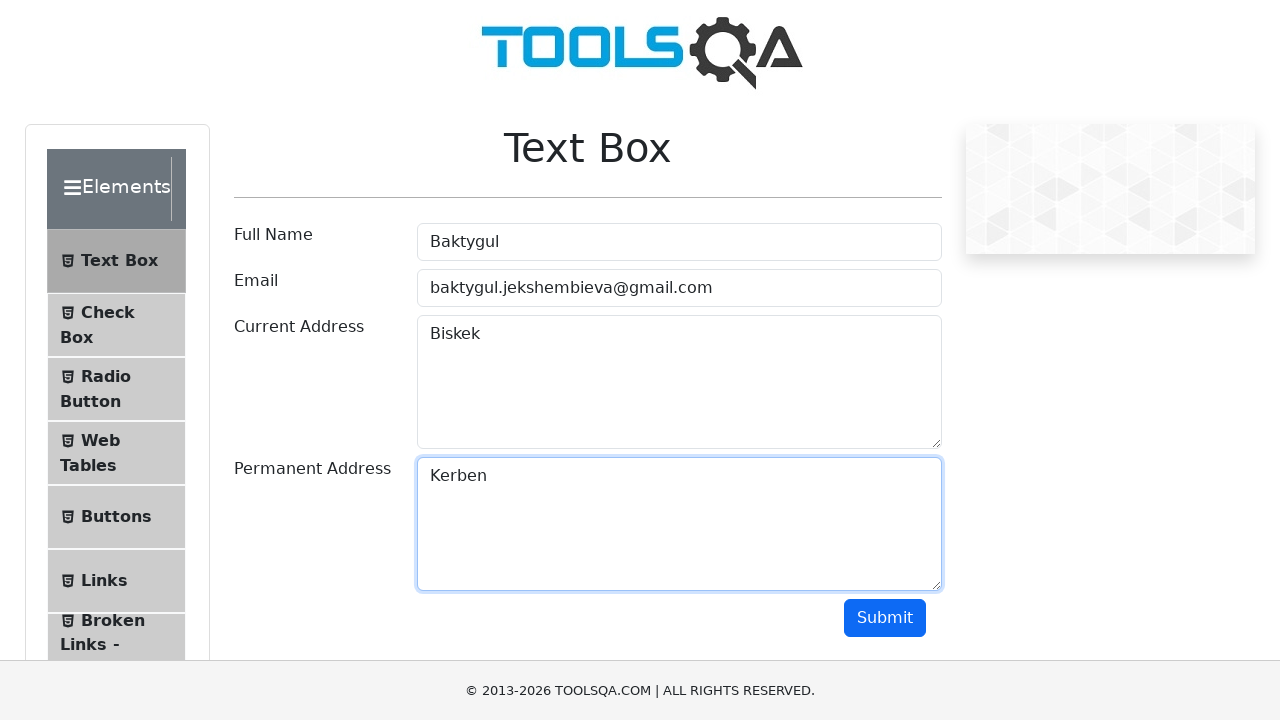

Waited for name display element to load
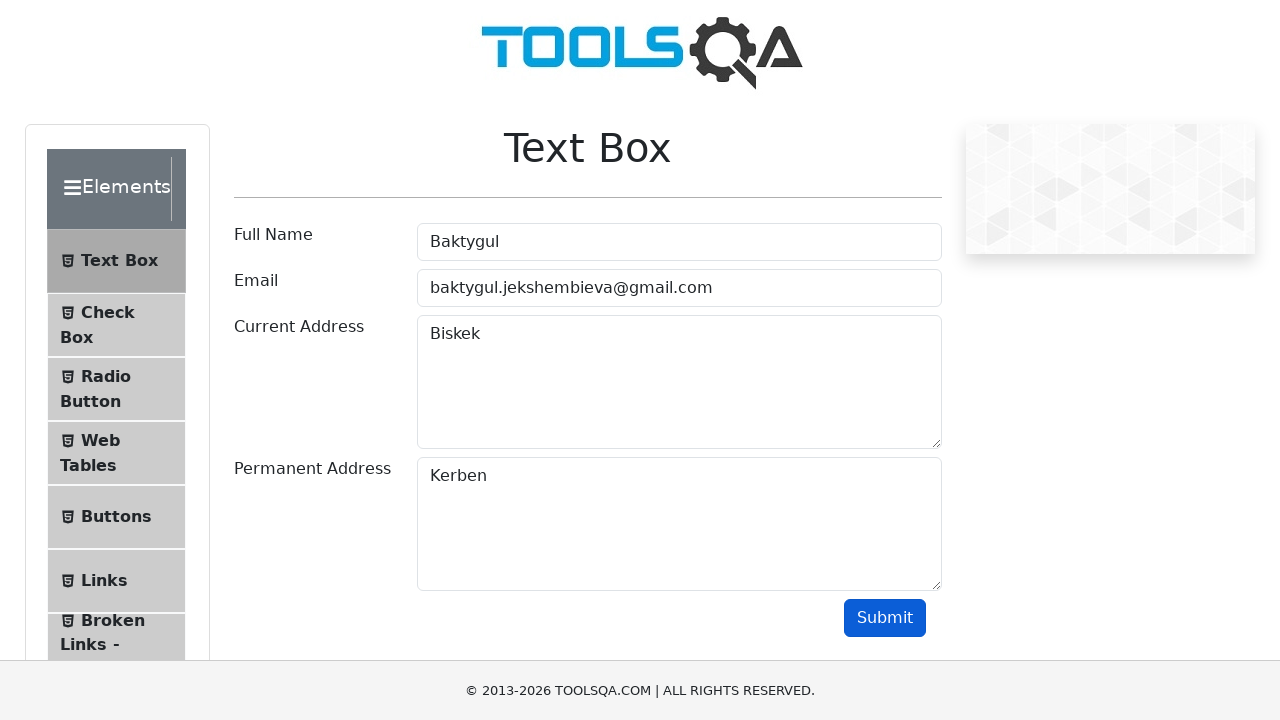

Retrieved displayed name: 'Name:Baktygul'
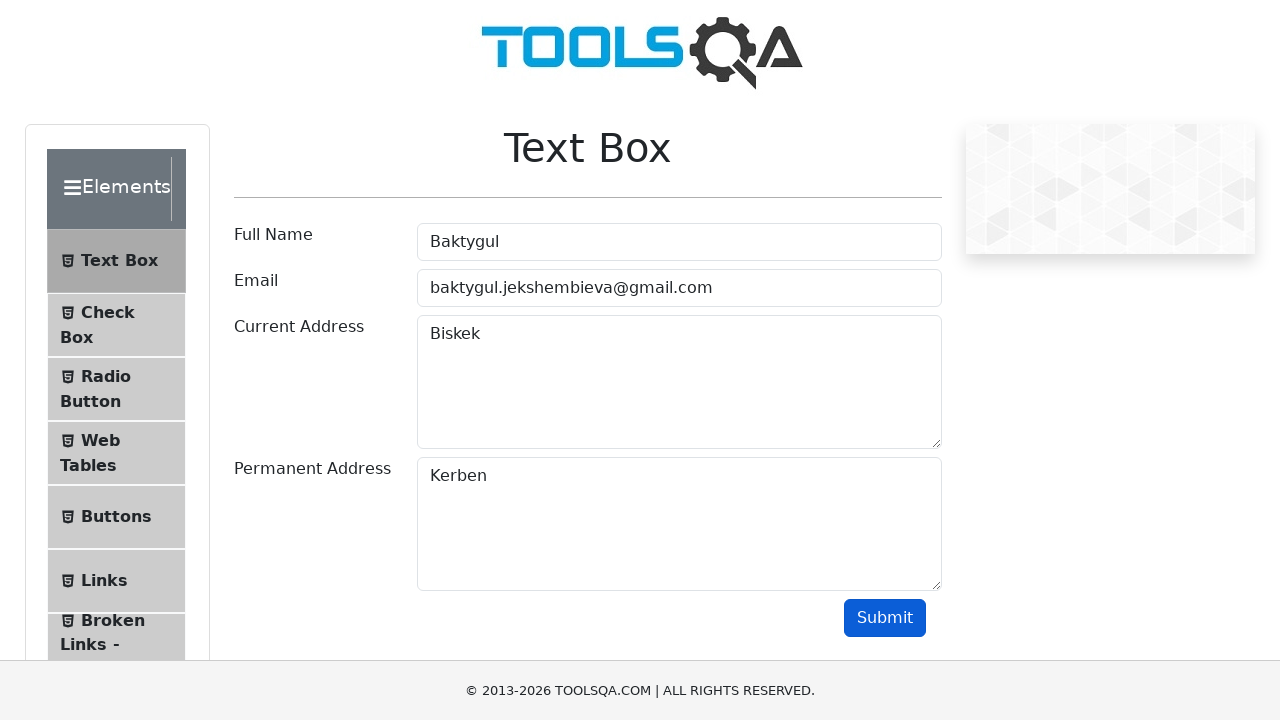

Verified that displayed name matches expected value 'Name:Baktygul'
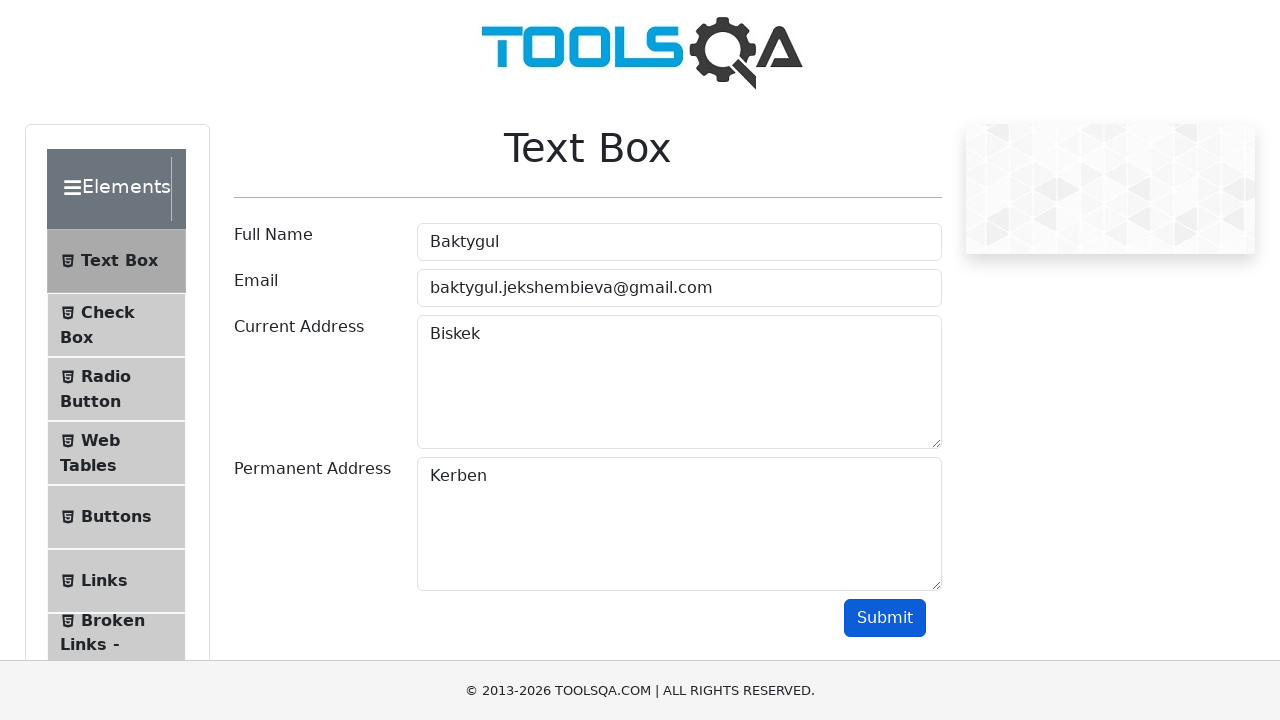

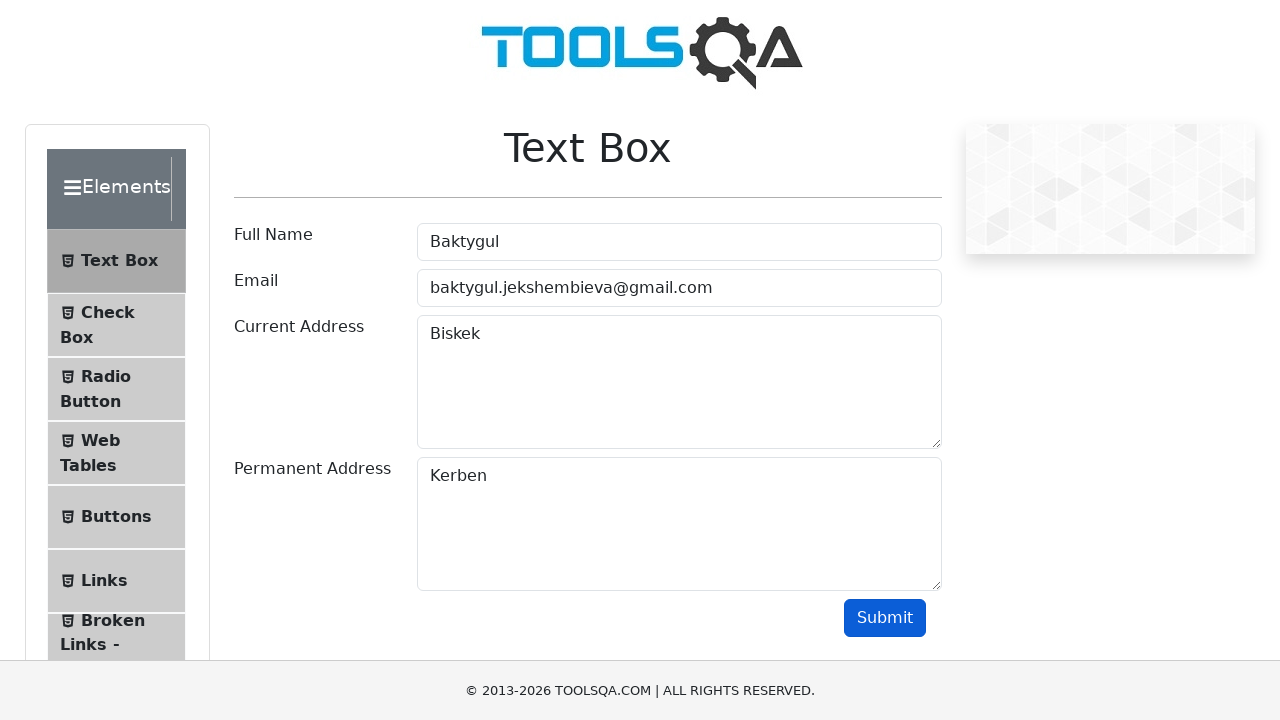